Tests alert dialog handling by clicking a button that triggers an alert with OK & Cancel options, dismissing it, and verifying the cancel action result

Starting URL: https://demo.automationtesting.in/Alerts.html

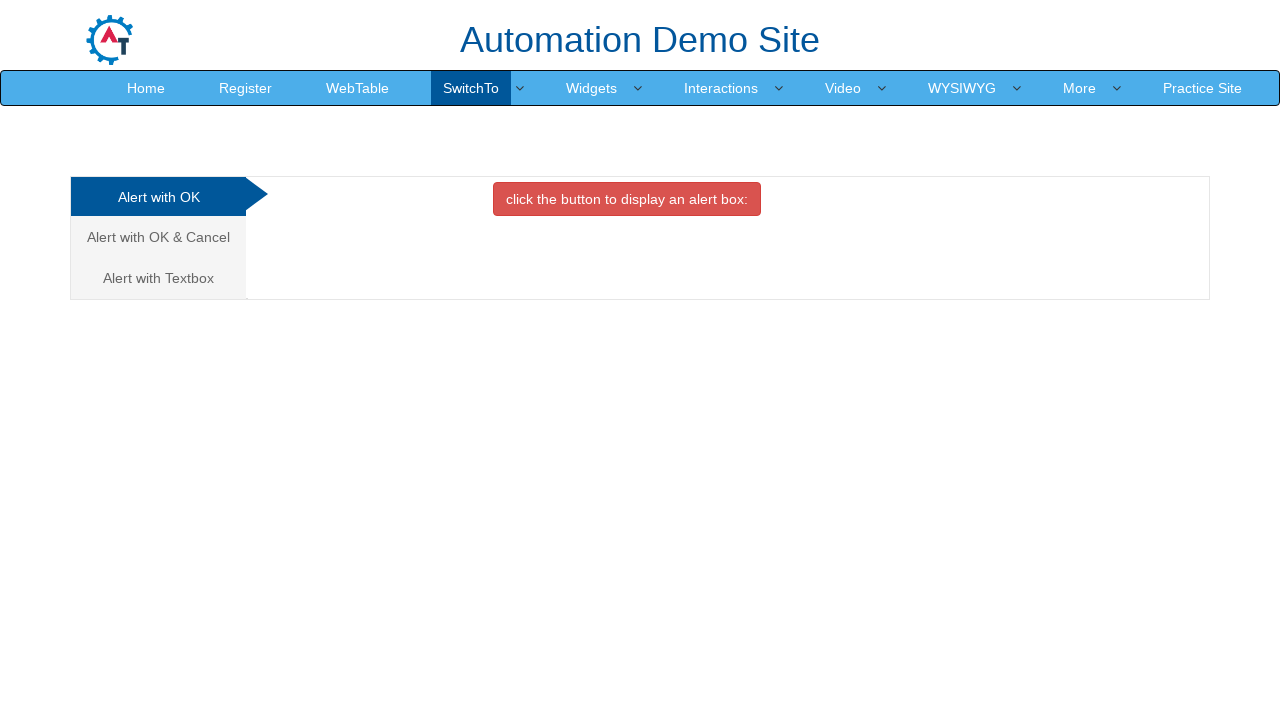

Clicked on the 'Alert with OK & Cancel' tab at (158, 237) on xpath=//a[text()='Alert with OK & Cancel ']
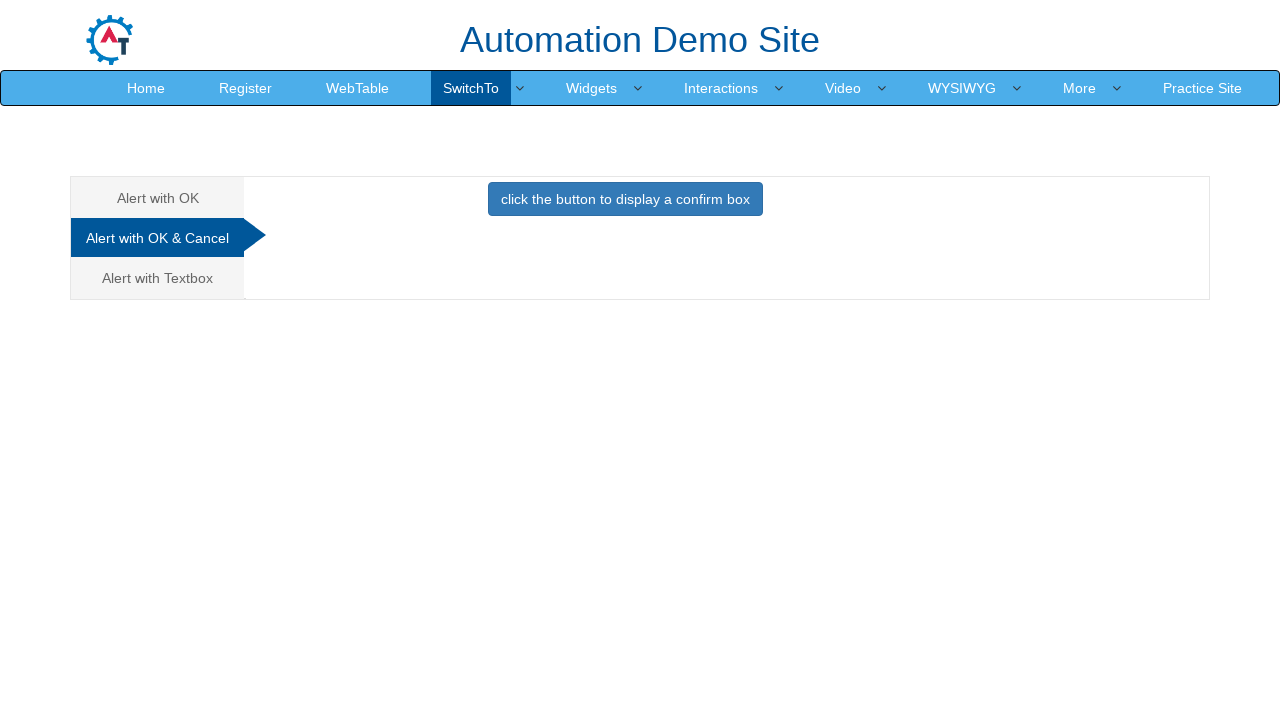

Clicked button to trigger the alert dialog at (625, 199) on xpath=//button[@class='btn btn-primary']
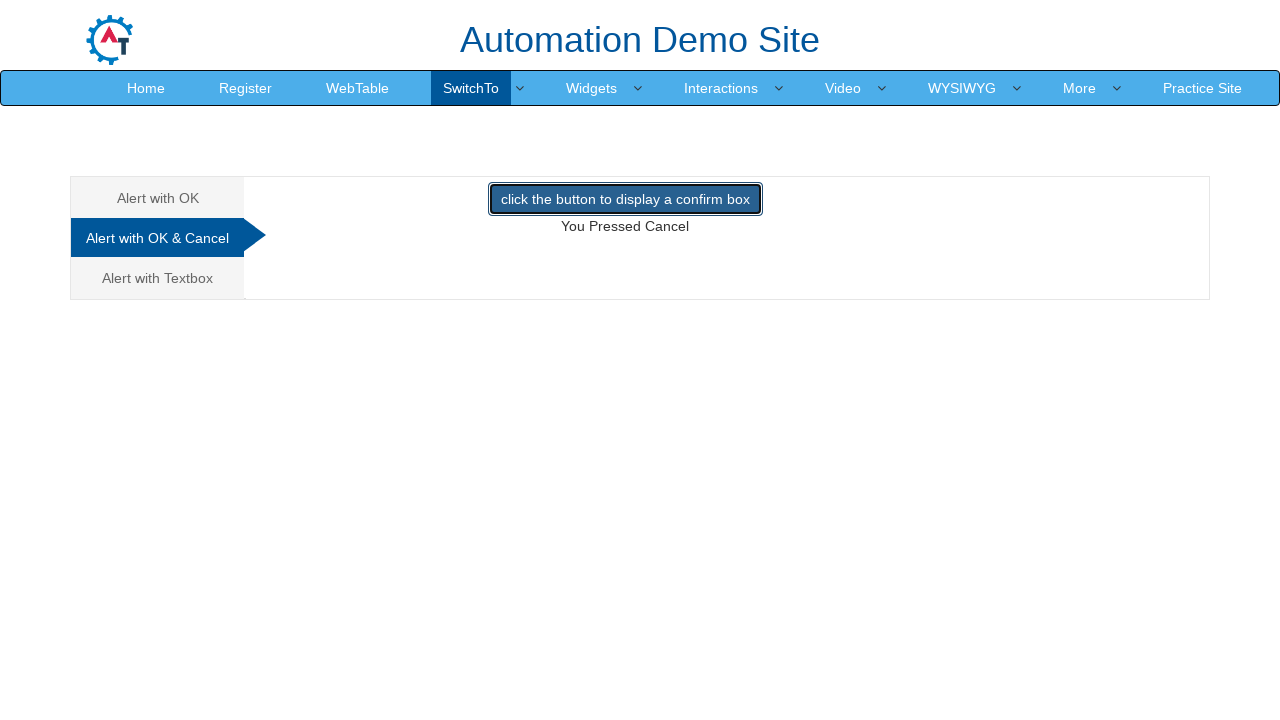

Set up dialog handler to dismiss alert by clicking Cancel
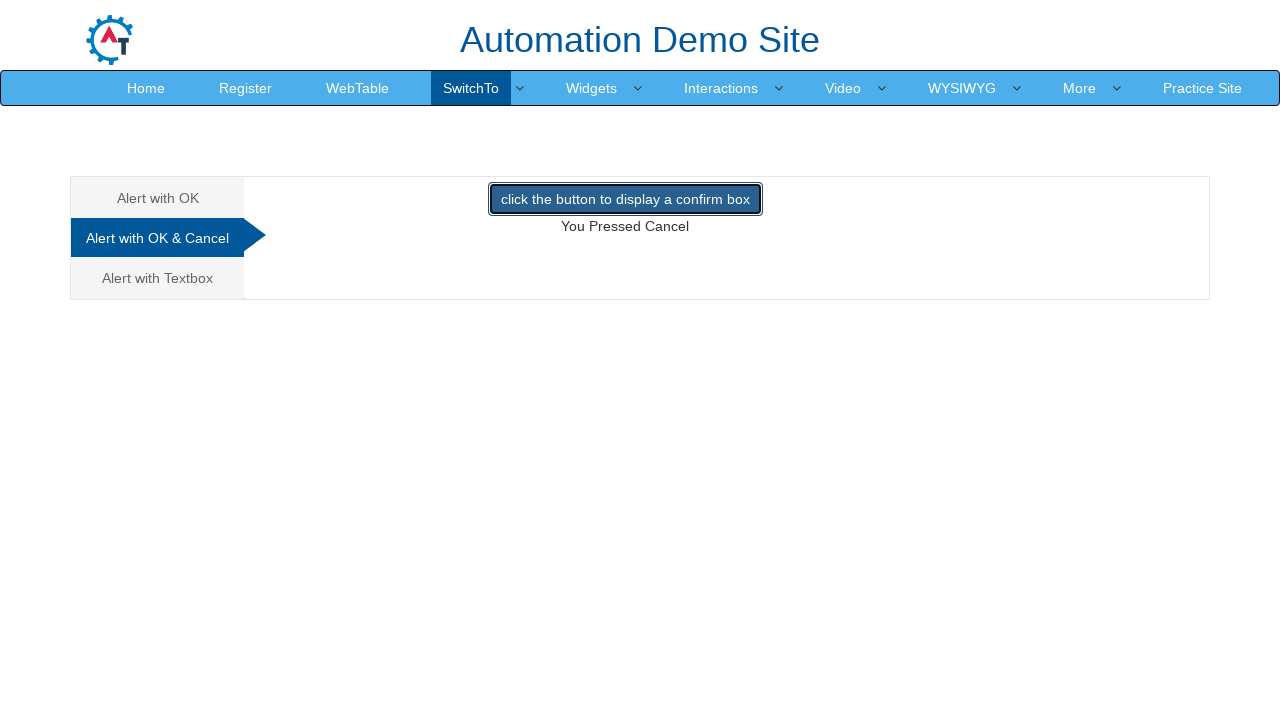

Located the cancel confirmation text element
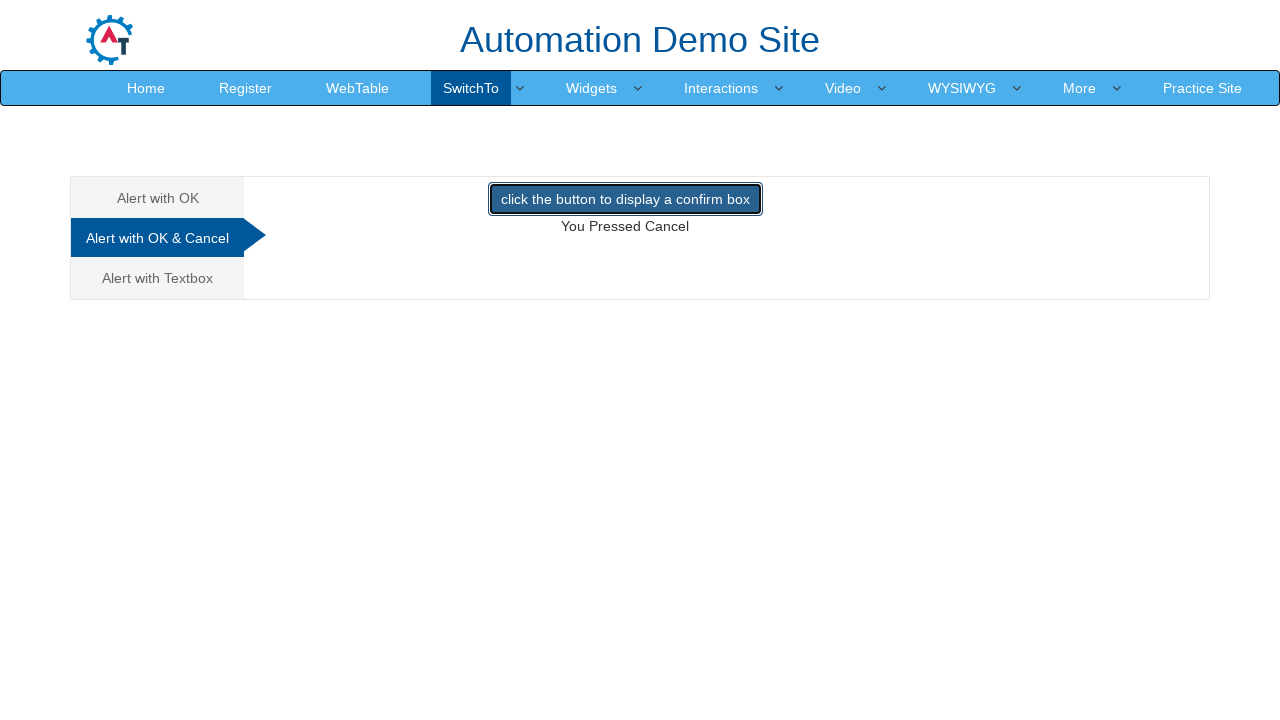

Verified that 'You Pressed Cancel' text is visible on the page
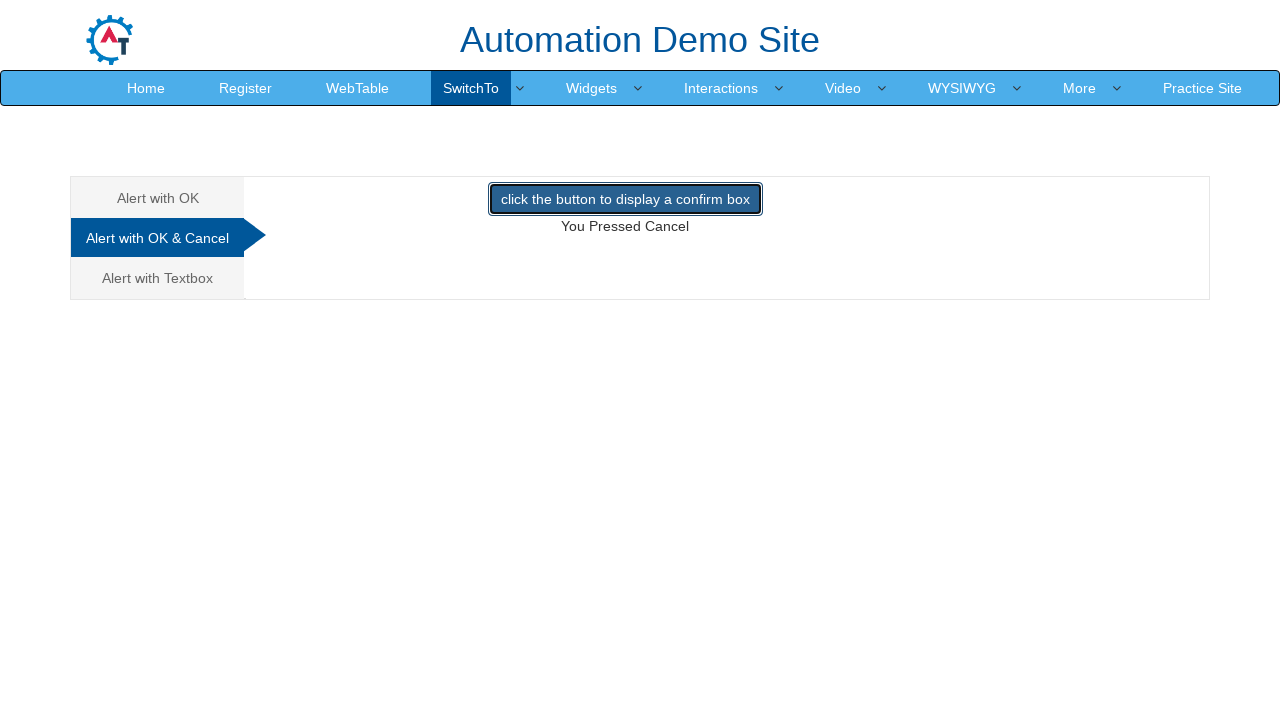

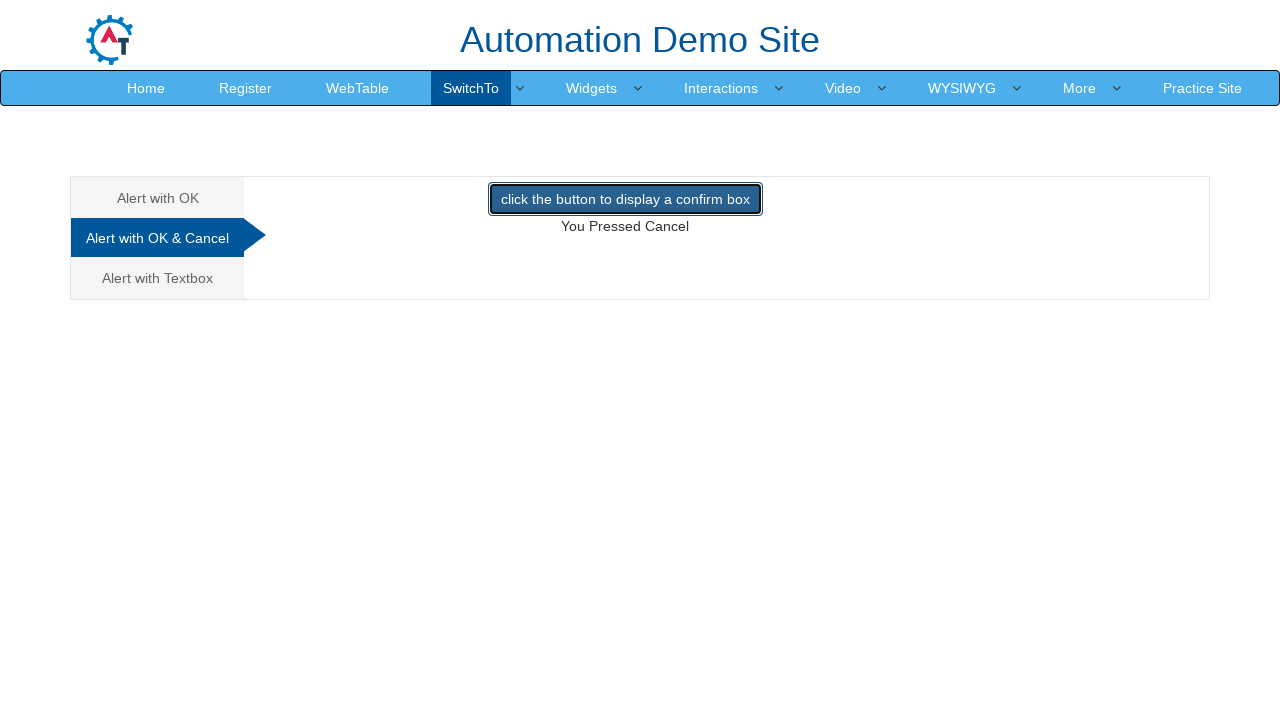